Navigates to the DemoQA website as a starting point for automation testing

Starting URL: https://demoqa.com/

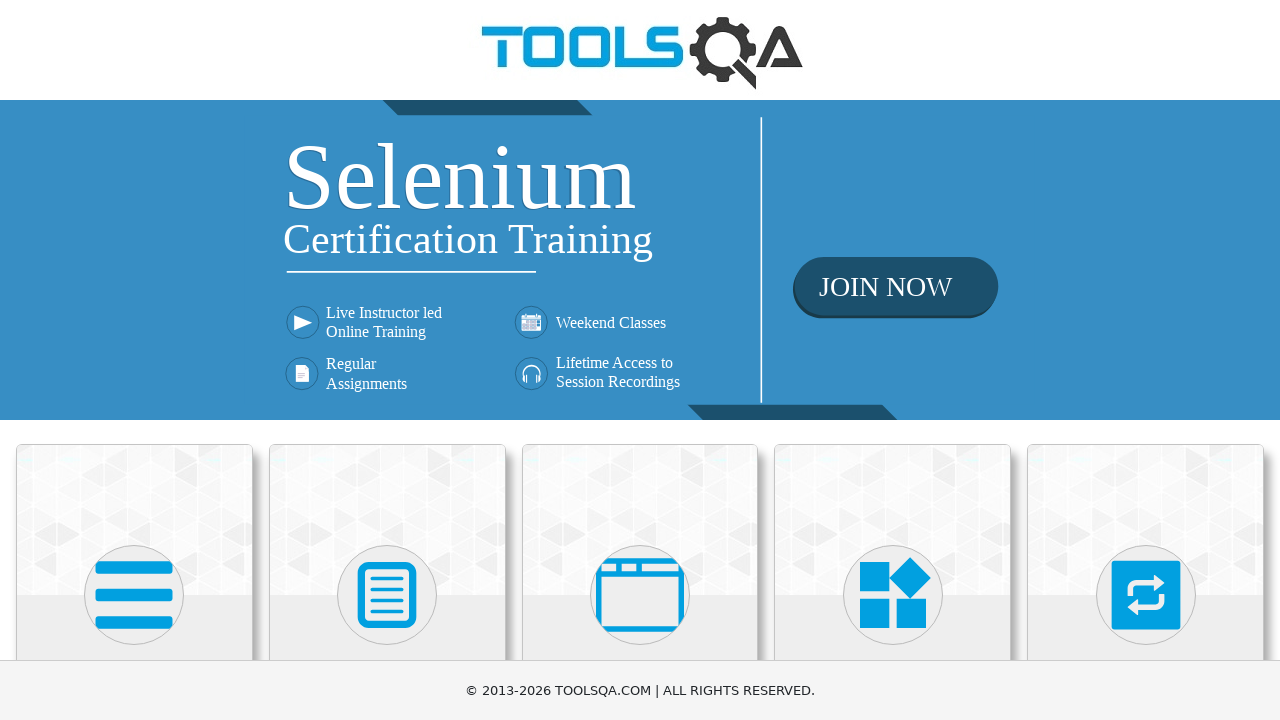

Navigated to DemoQA website (https://demoqa.com/) as starting point for automation testing
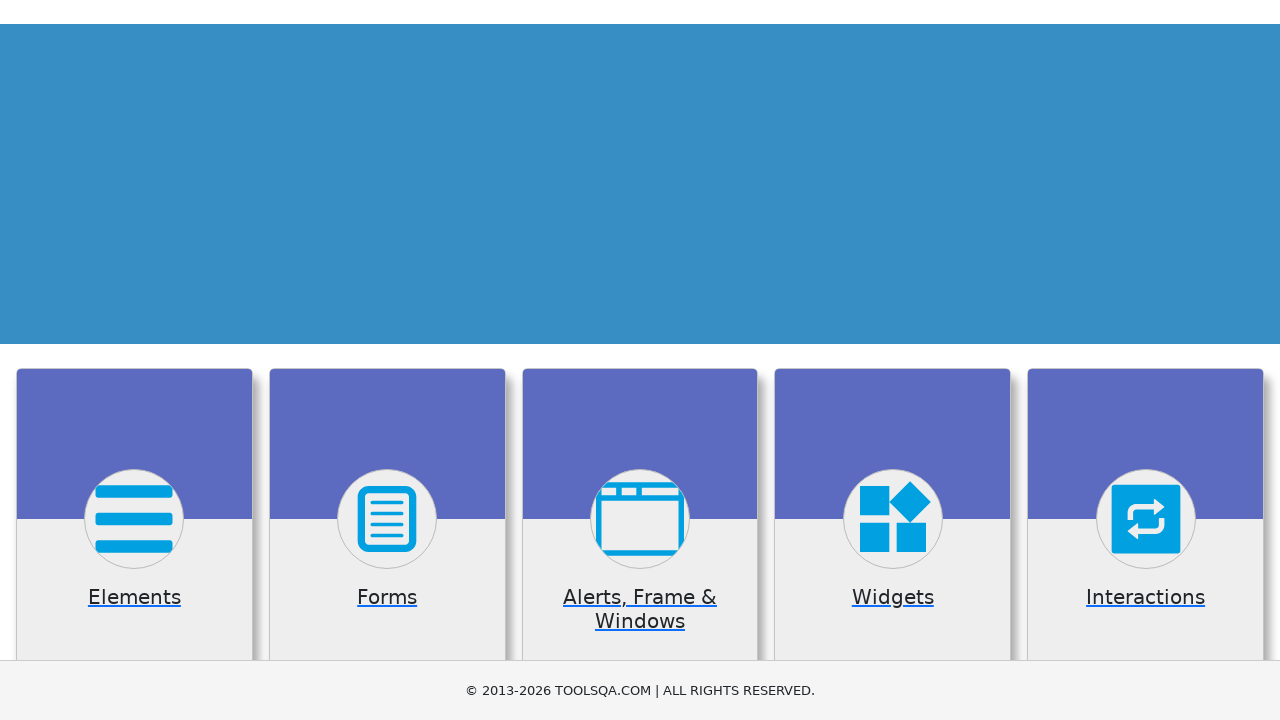

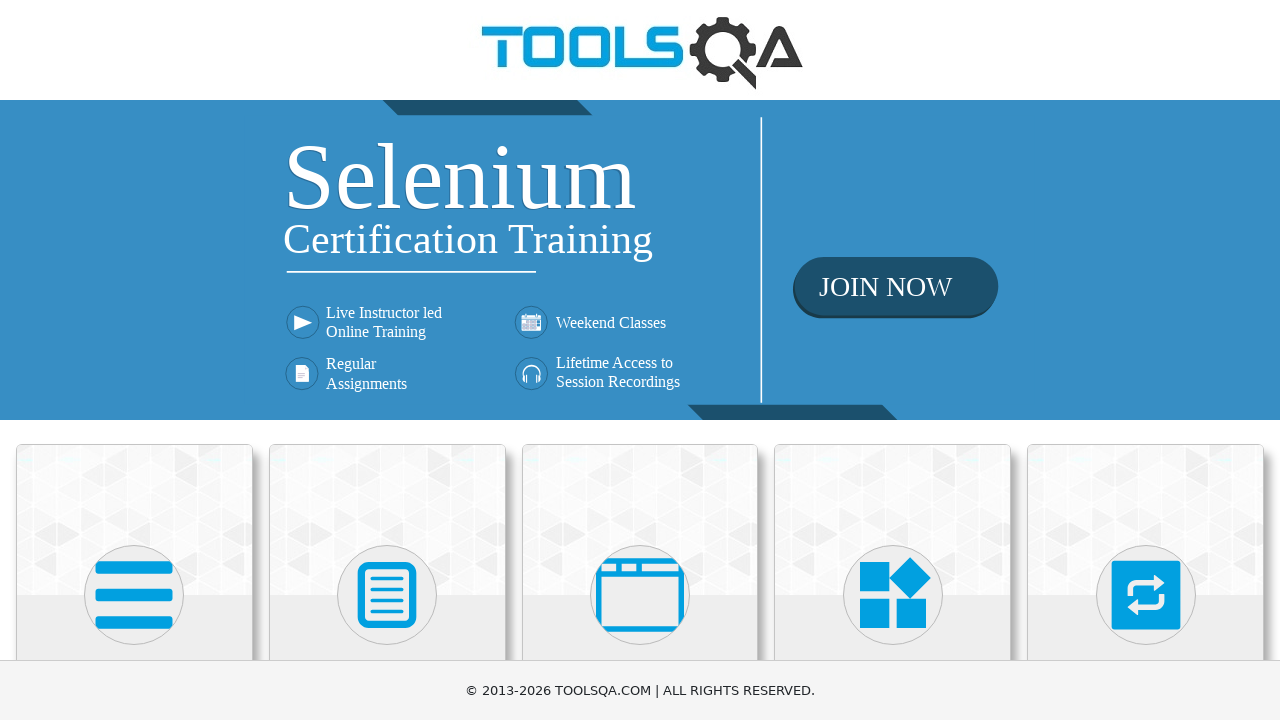